Tests navigation on a football statistics website by clicking the "All matches" button and selecting "Spain" from the country dropdown to filter match data.

Starting URL: https://www.adamchoi.co.uk/teamgoals/detailed

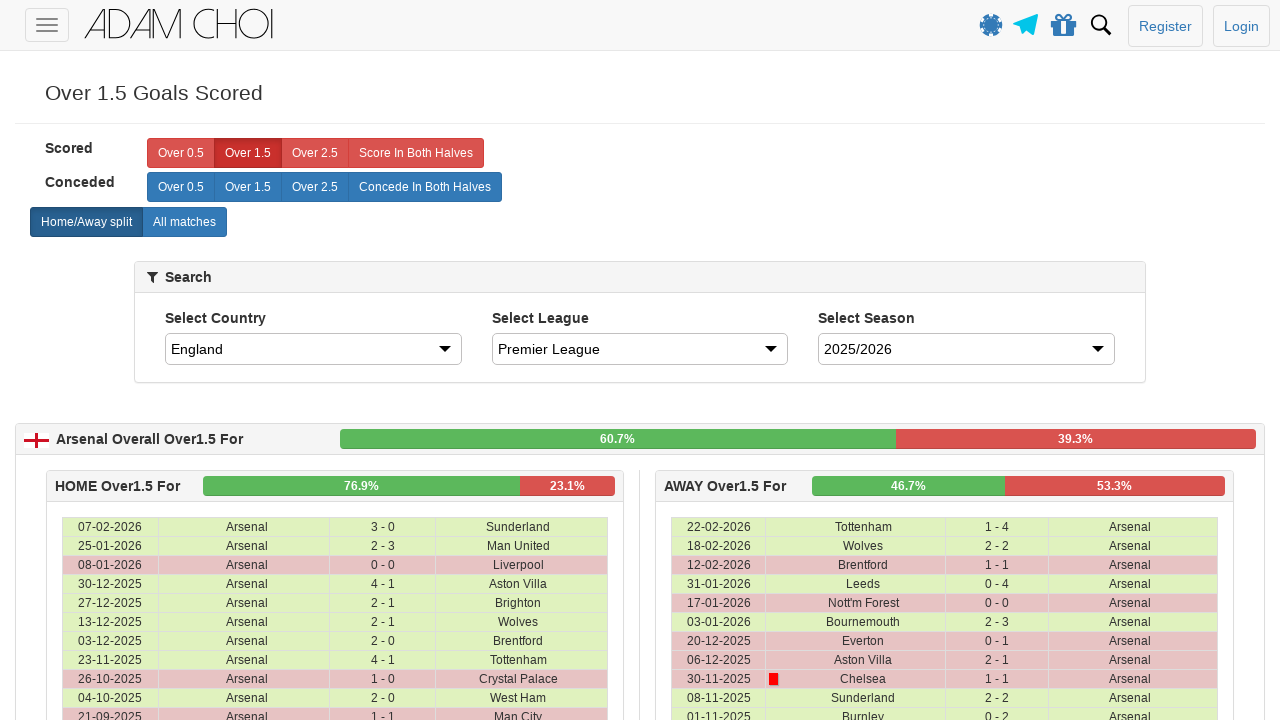

Clicked 'All matches' button at (184, 222) on label[analytics-event="All matches"]
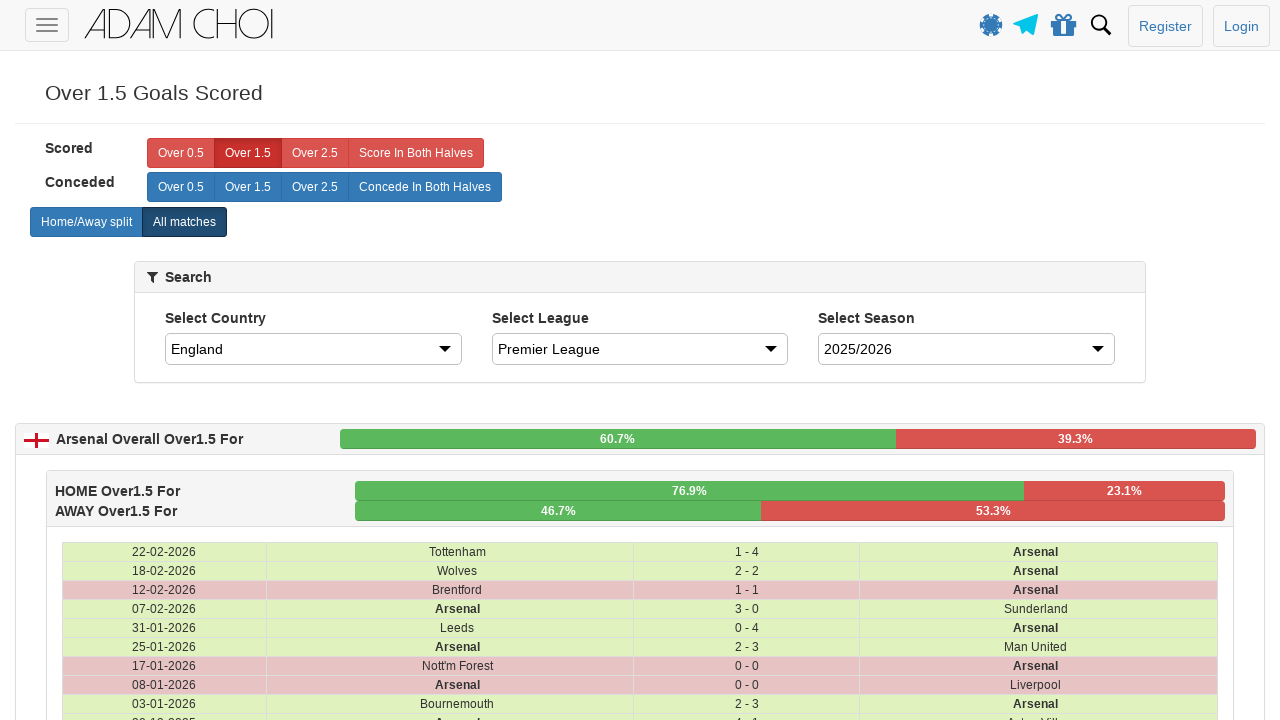

Country dropdown became available
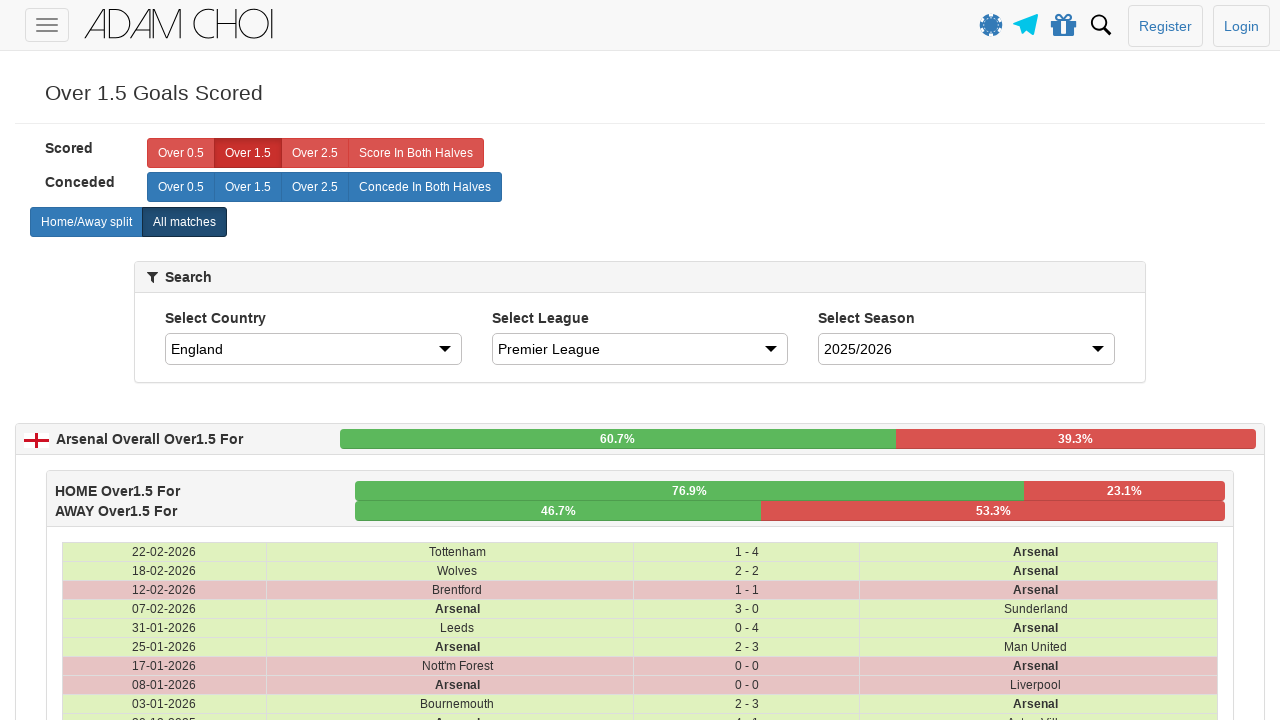

Selected 'Spain' from country dropdown on .panel-body #country
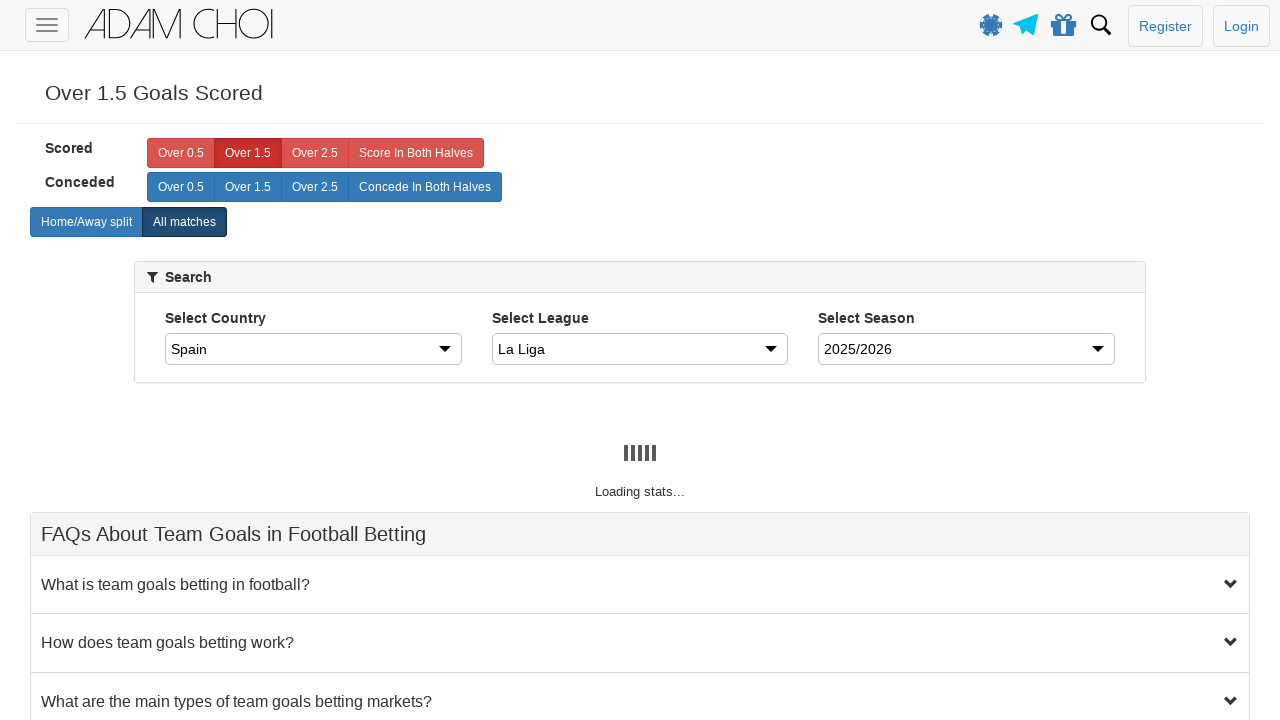

Match data table loaded after filtering by Spain
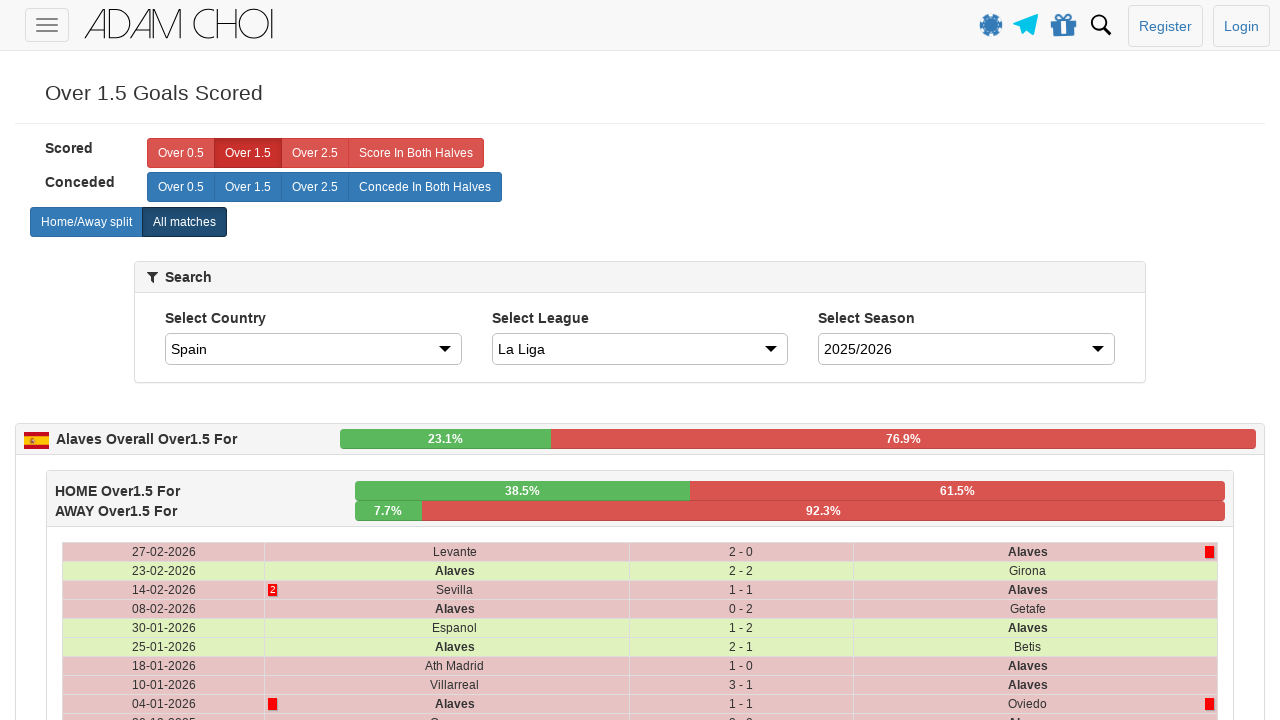

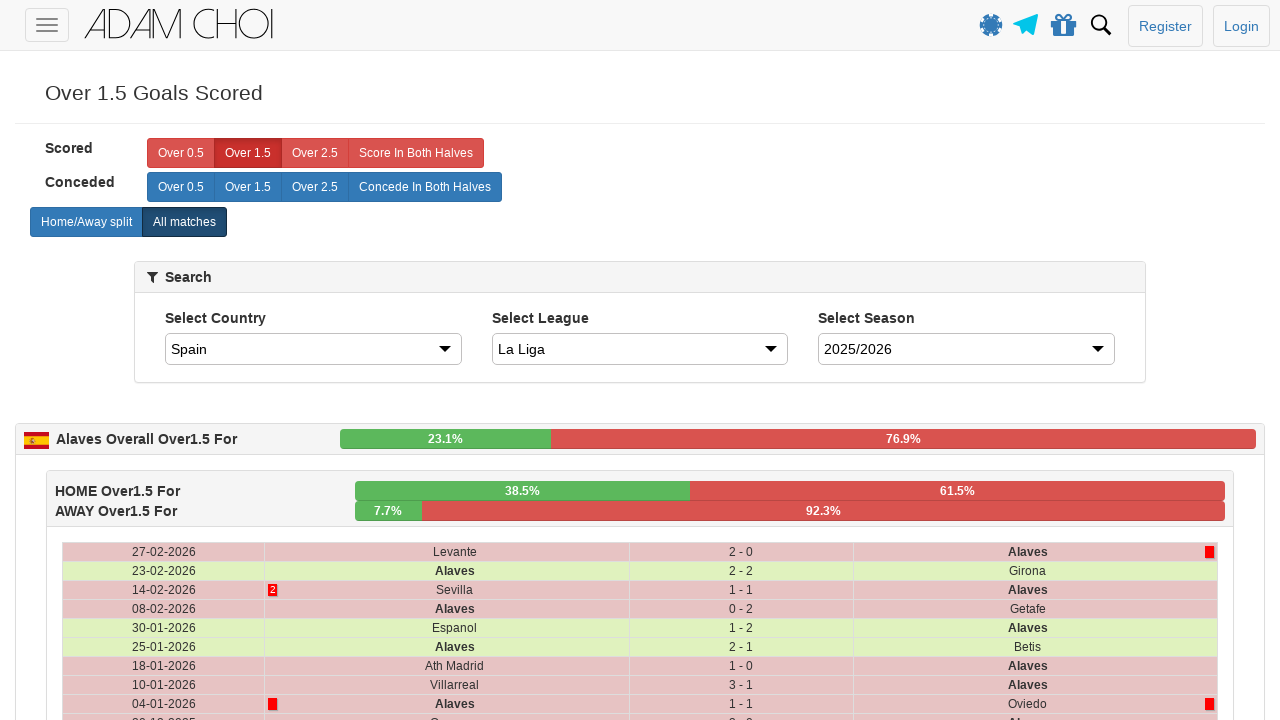